Tests the FAQ accordion functionality on a scooter rental service page by clicking on FAQ questions and verifying the answers are displayed.

Starting URL: https://qa-scooter.praktikum-services.ru/

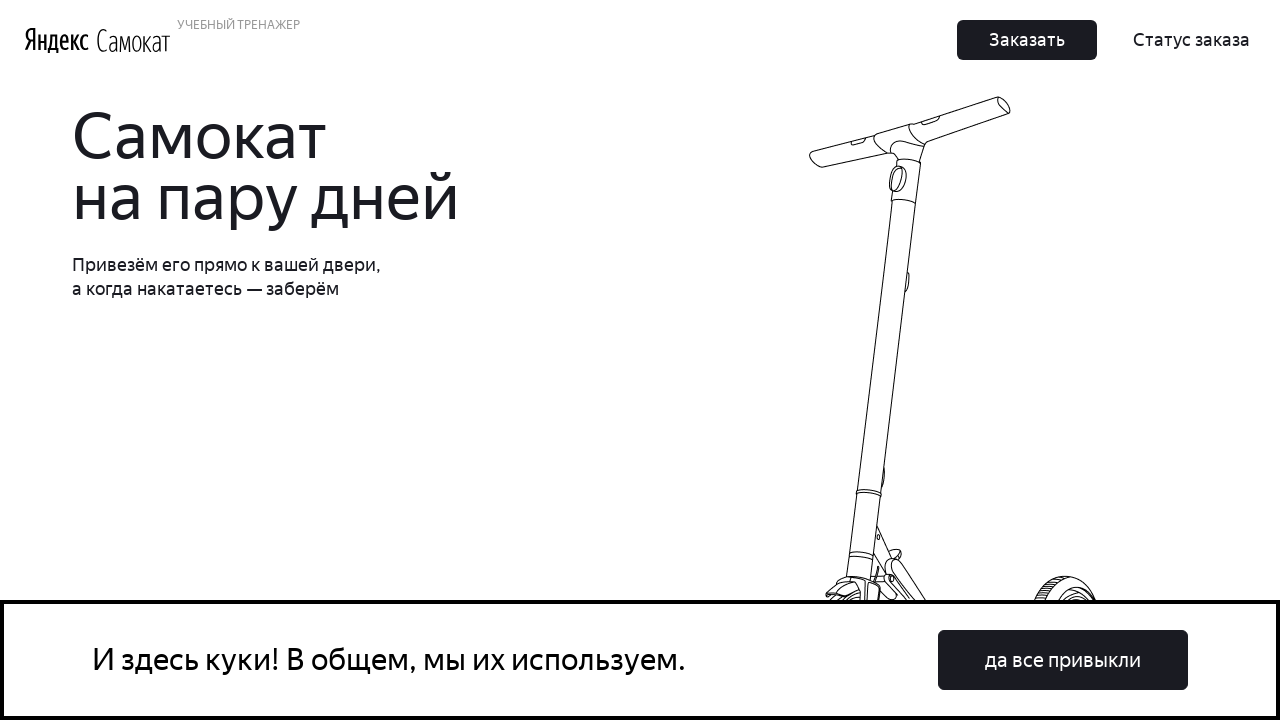

Scrolled FAQ question 0 into view
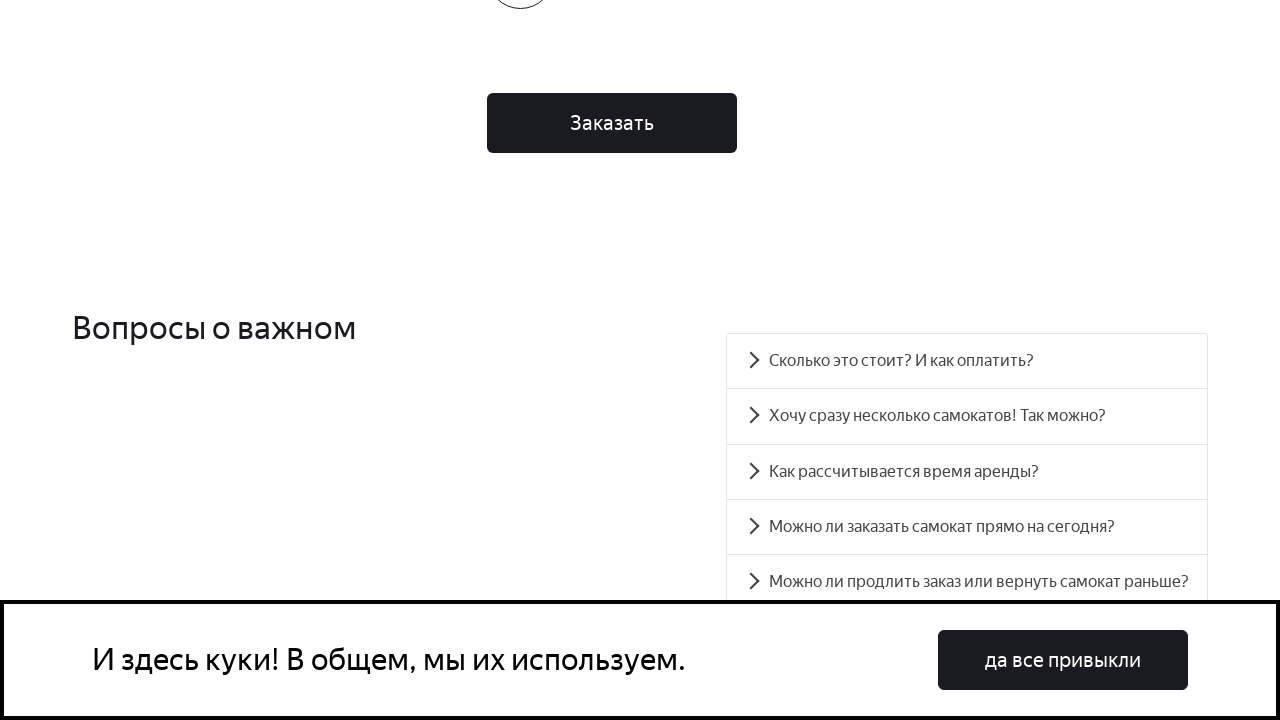

Clicked FAQ question 0 to expand at (967, 361) on #accordion__heading-0
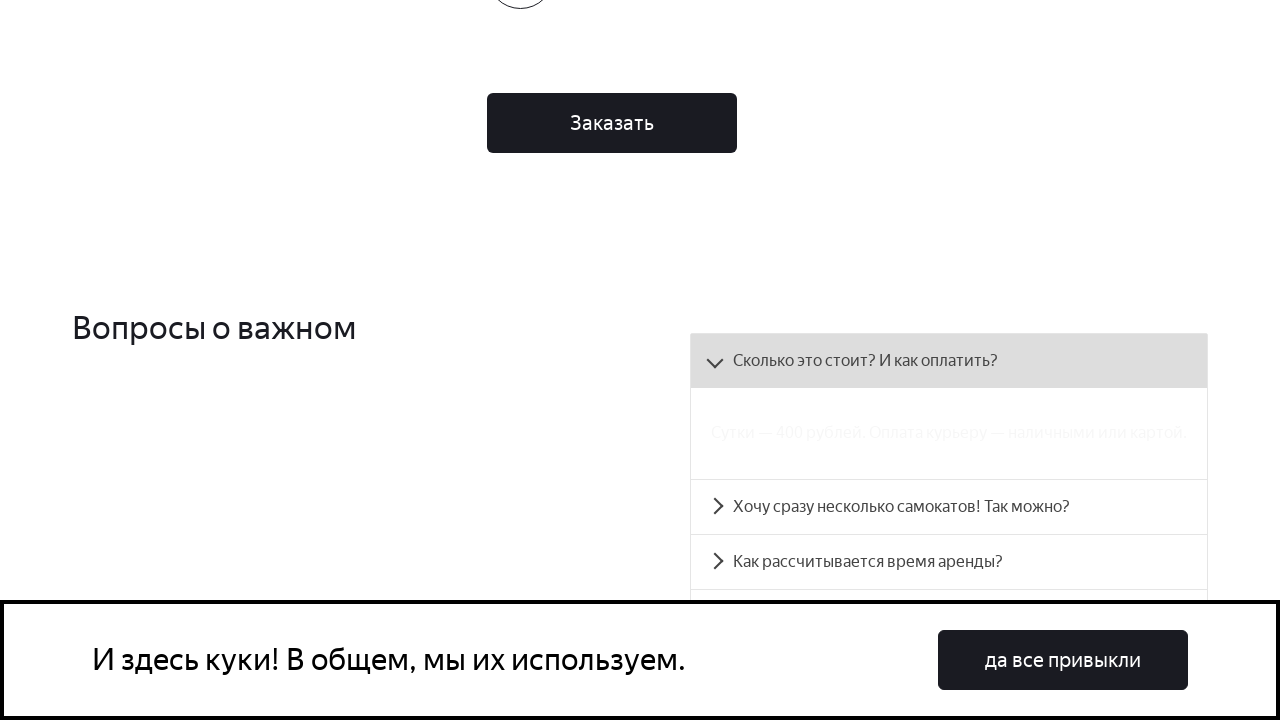

FAQ answer 0 became visible
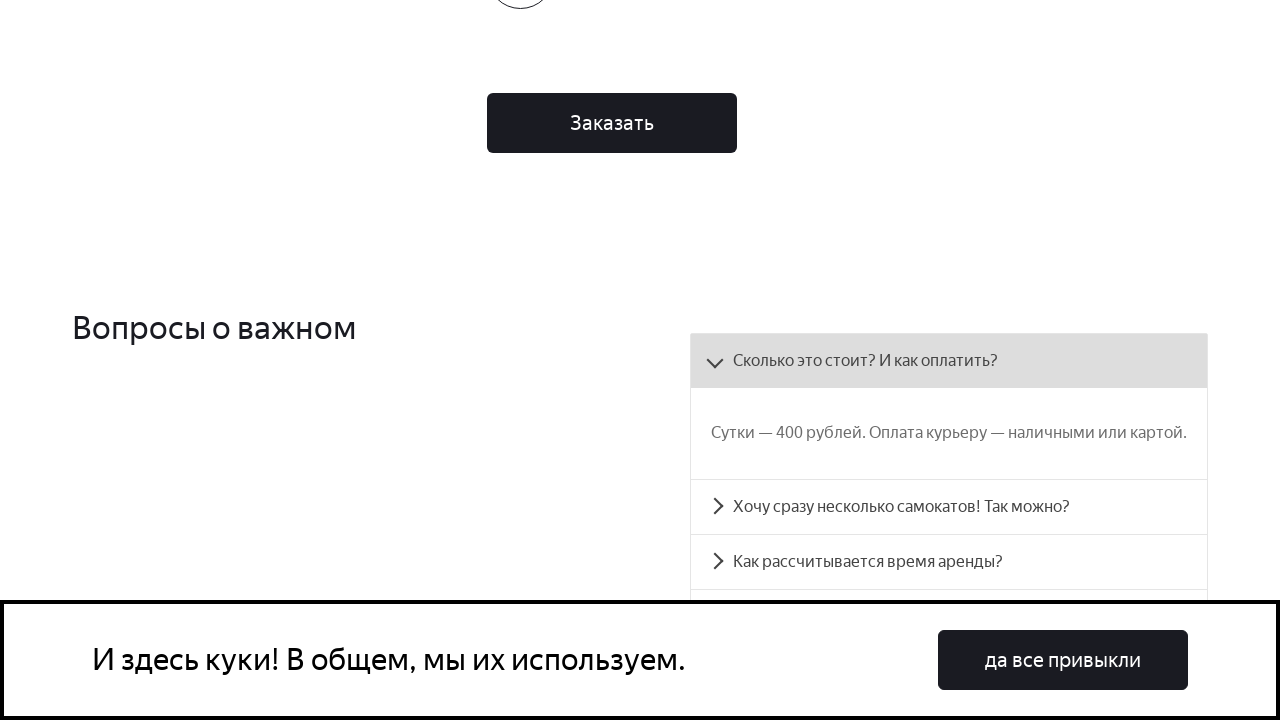

Scrolled FAQ question 1 into view
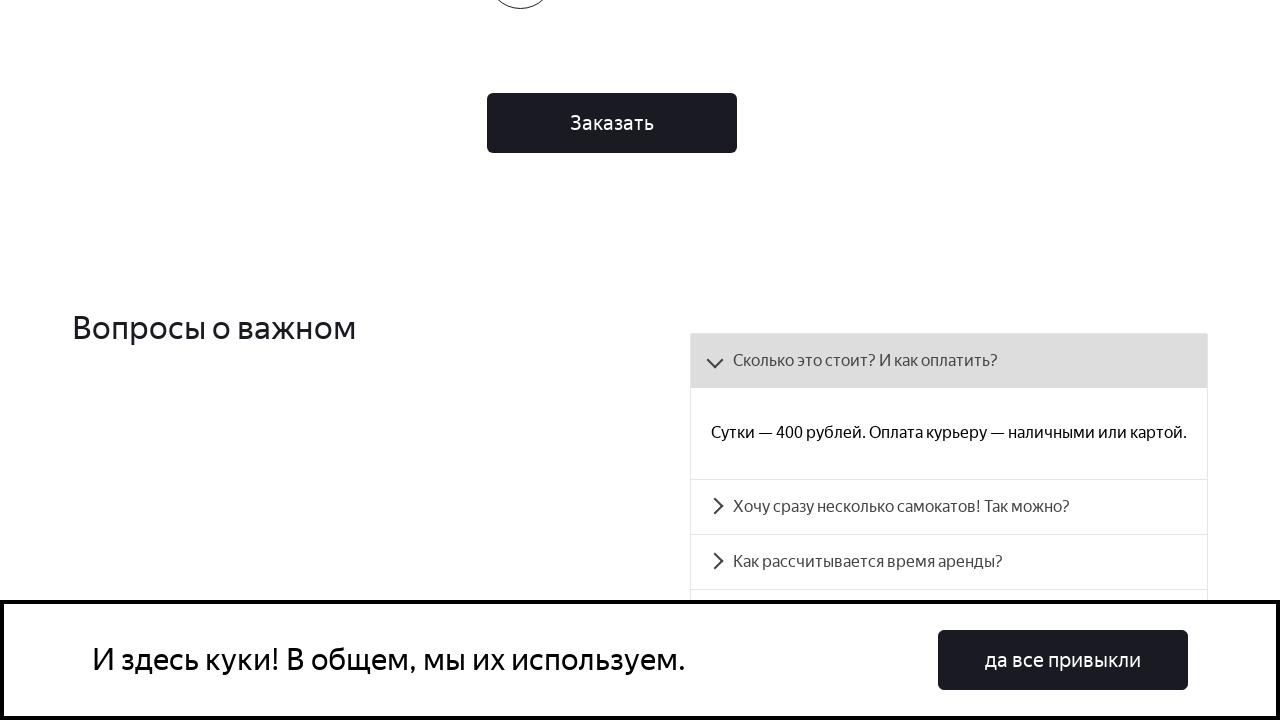

Clicked FAQ question 1 to expand at (949, 507) on #accordion__heading-1
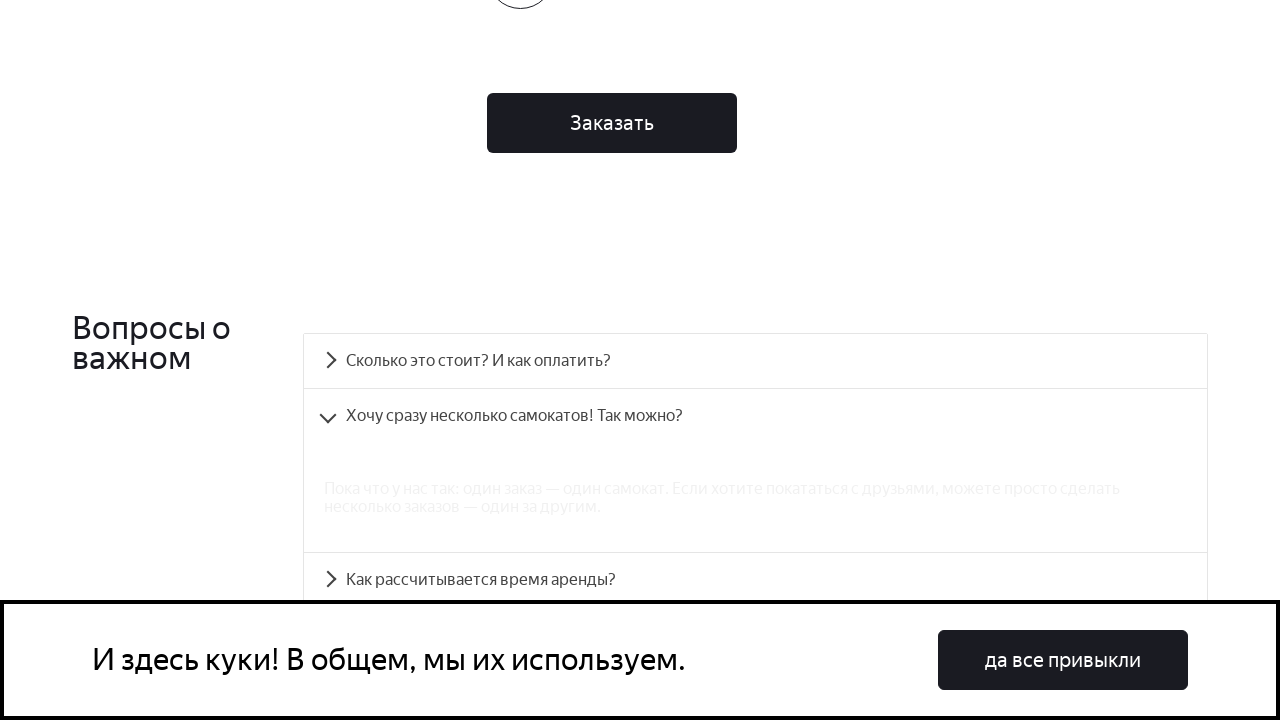

FAQ answer 1 became visible
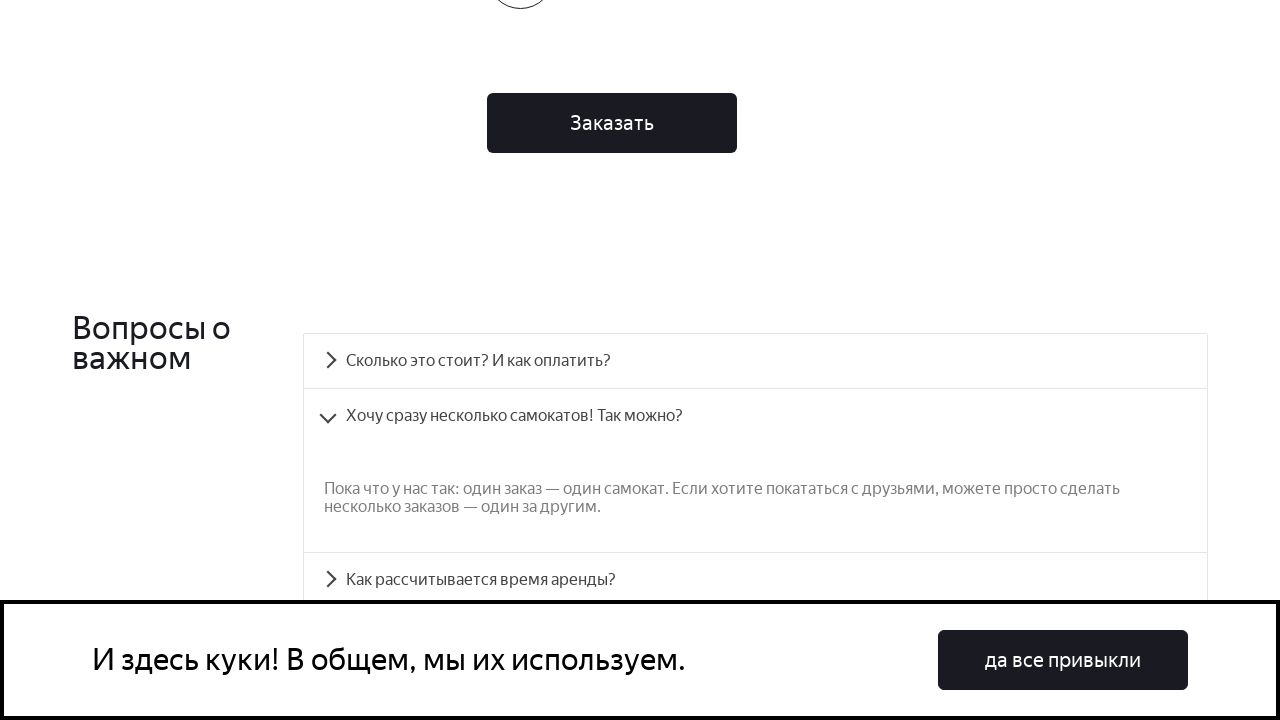

Scrolled FAQ question 2 into view
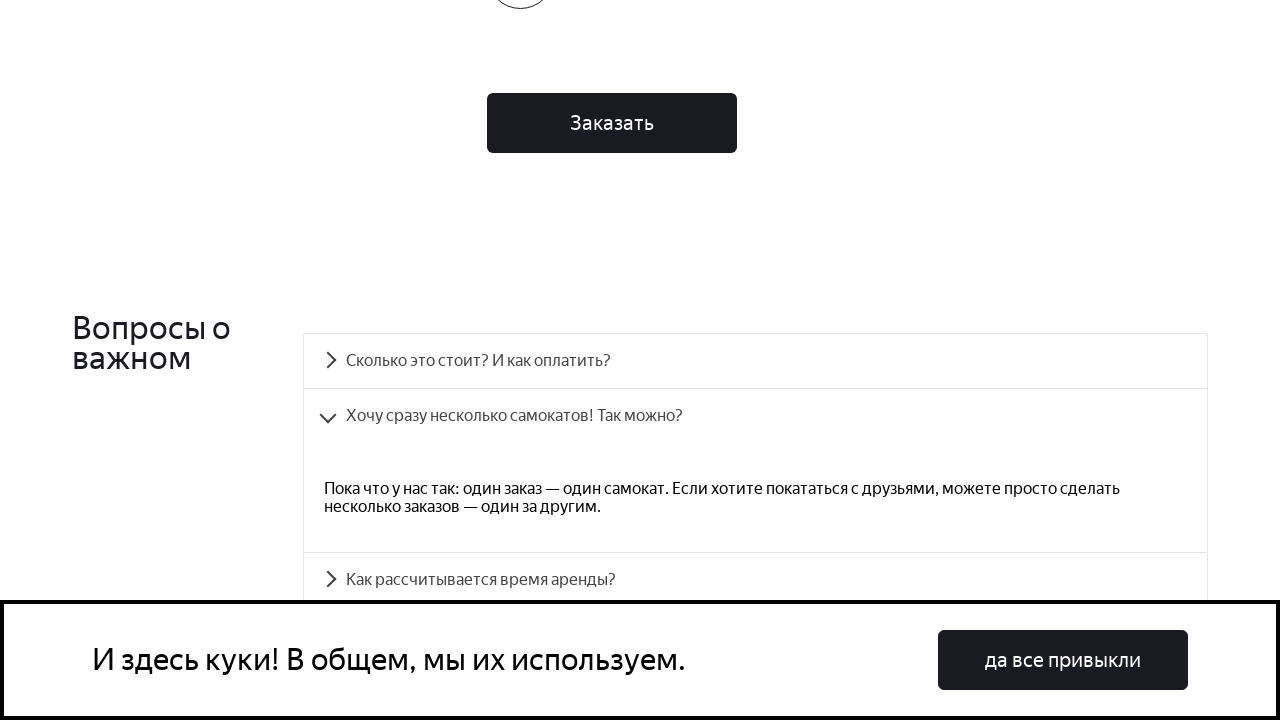

Clicked FAQ question 2 to expand at (755, 580) on #accordion__heading-2
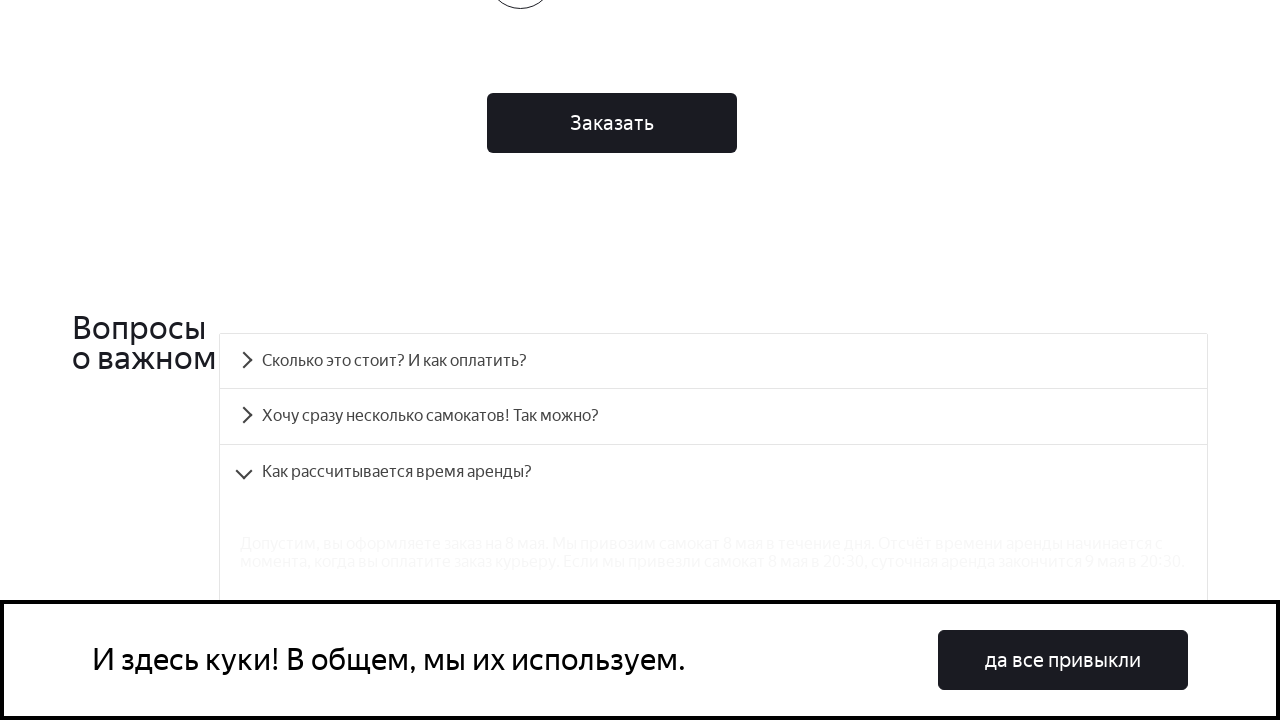

FAQ answer 2 became visible
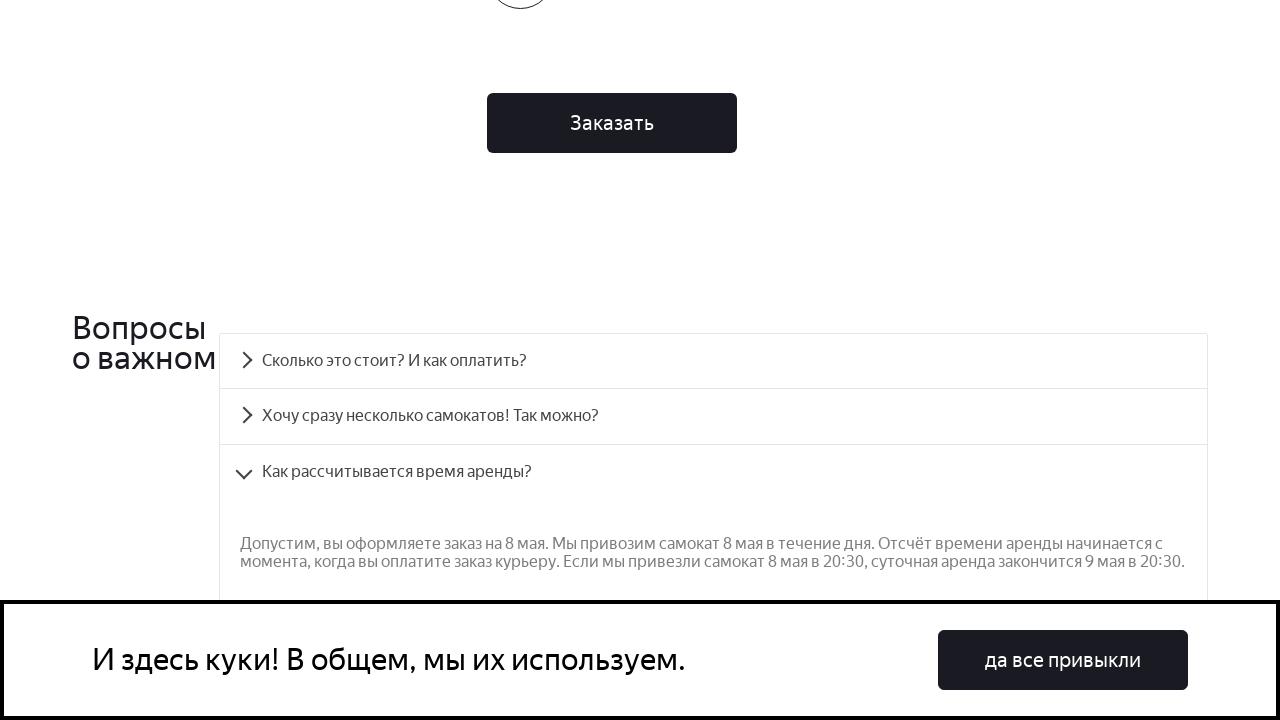

Scrolled FAQ question 3 into view
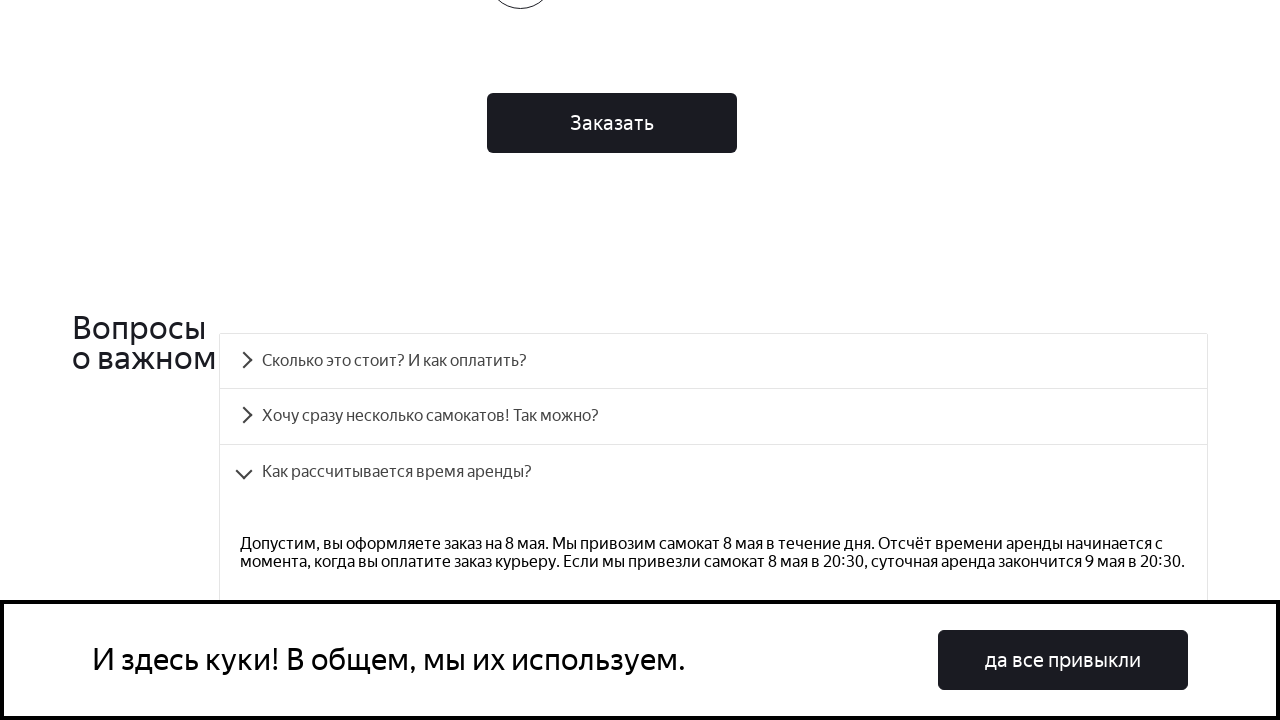

Clicked FAQ question 3 to expand at (714, 361) on #accordion__heading-3
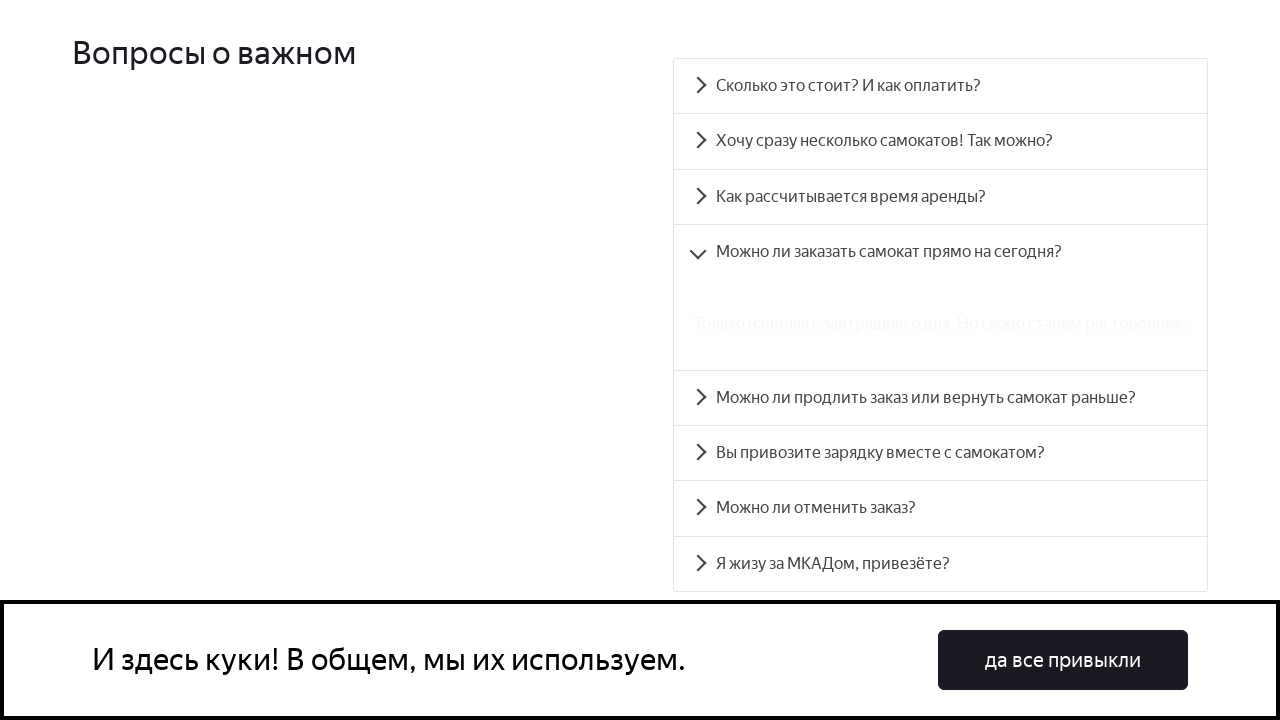

FAQ answer 3 became visible
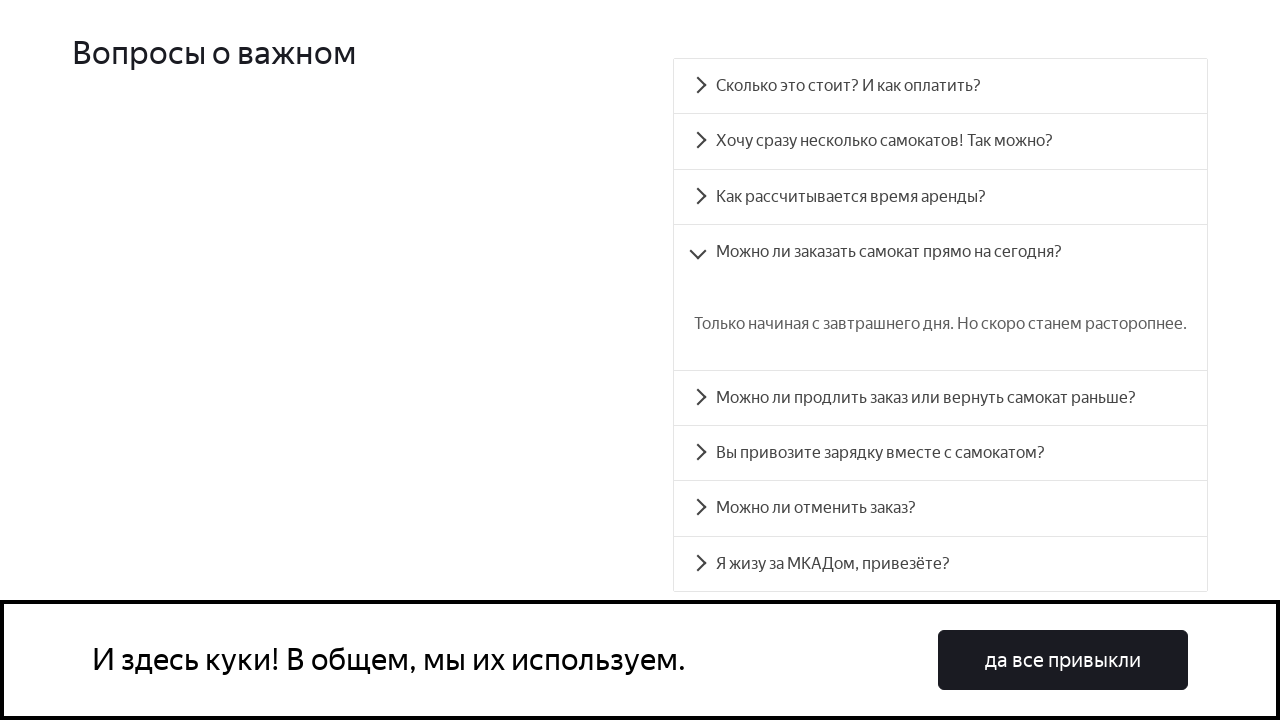

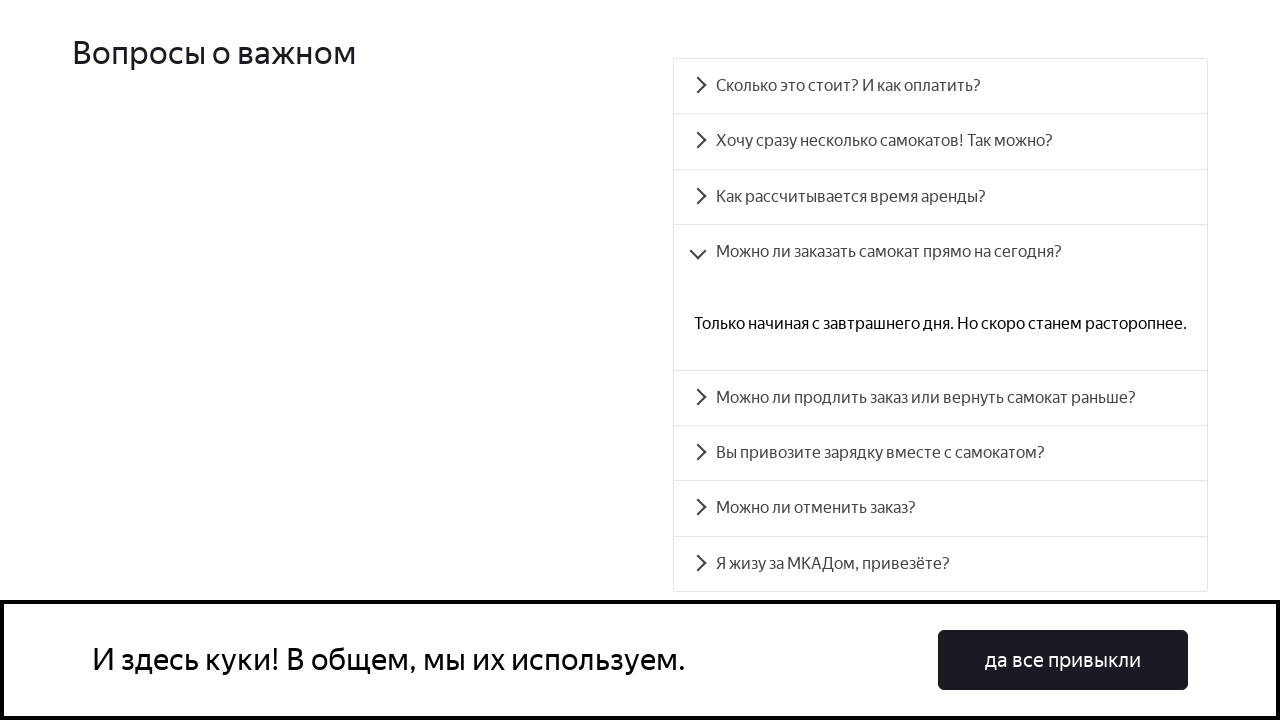